Tests right-click (context menu) functionality by right-clicking a button and verifying the success message appears

Starting URL: https://demoqa.com/buttons

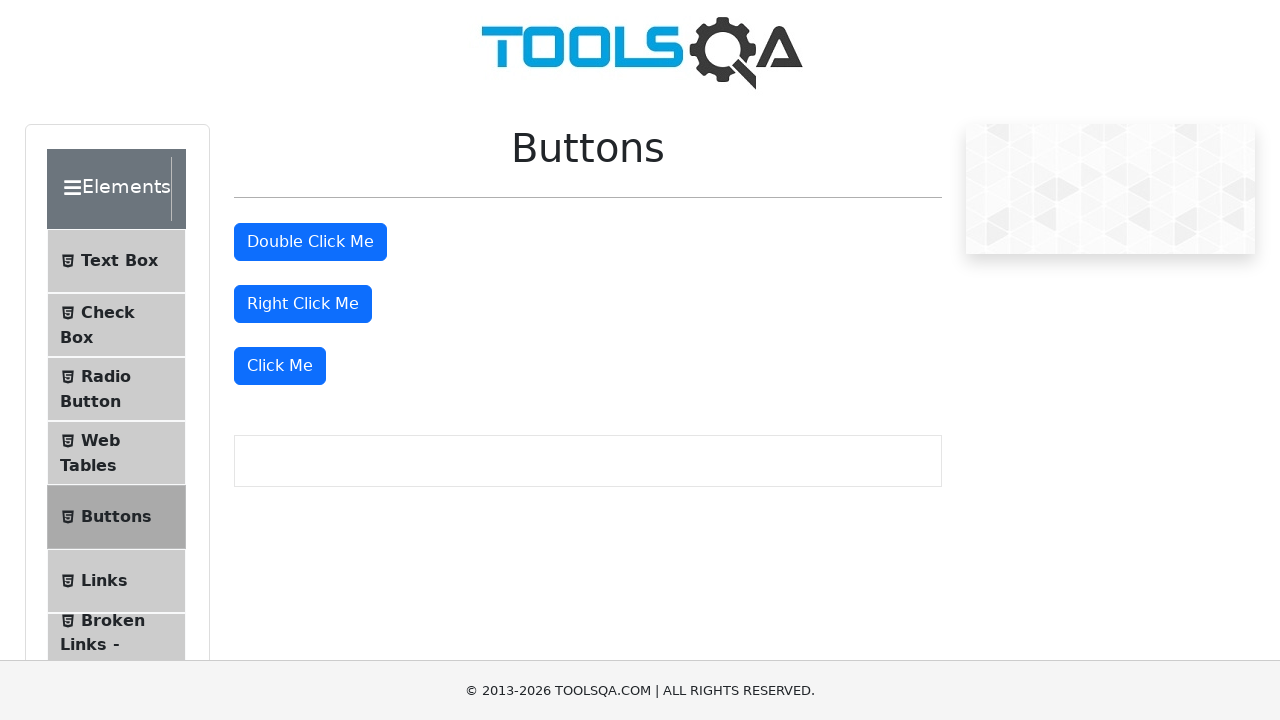

Right-clicked the right-click button at (303, 304) on #rightClickBtn
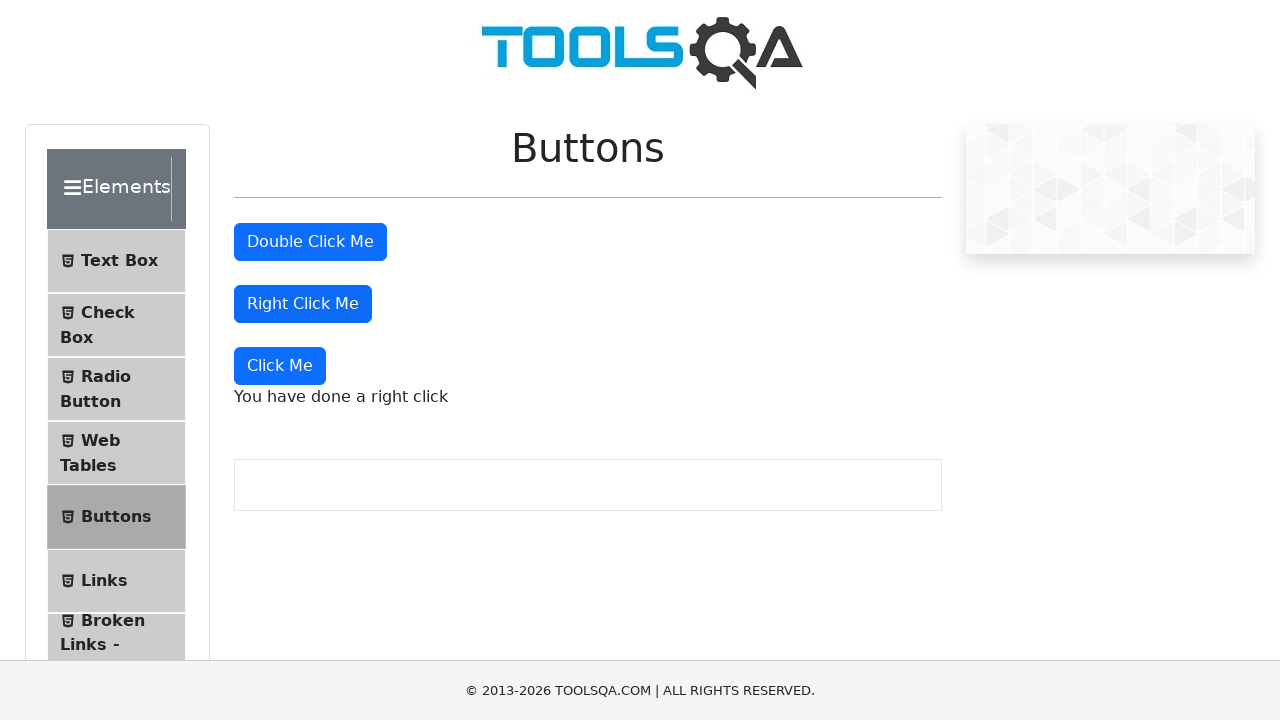

Right-click message appeared
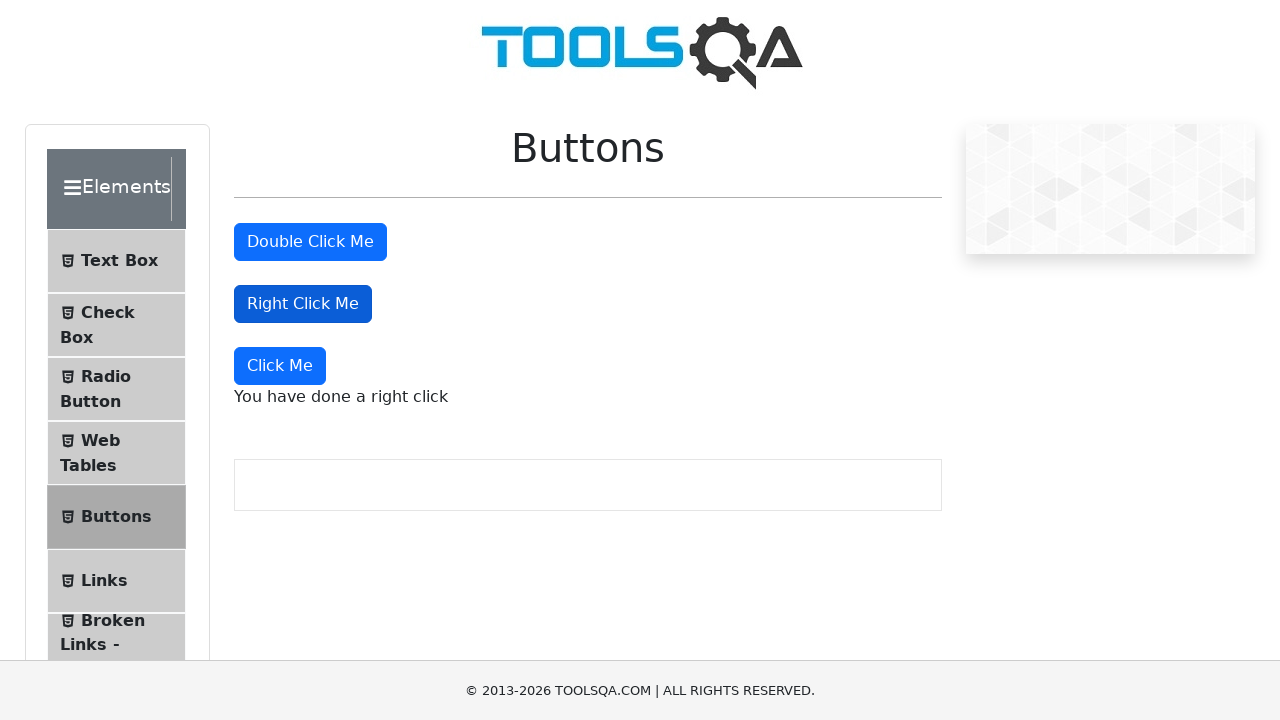

Retrieved right-click message text
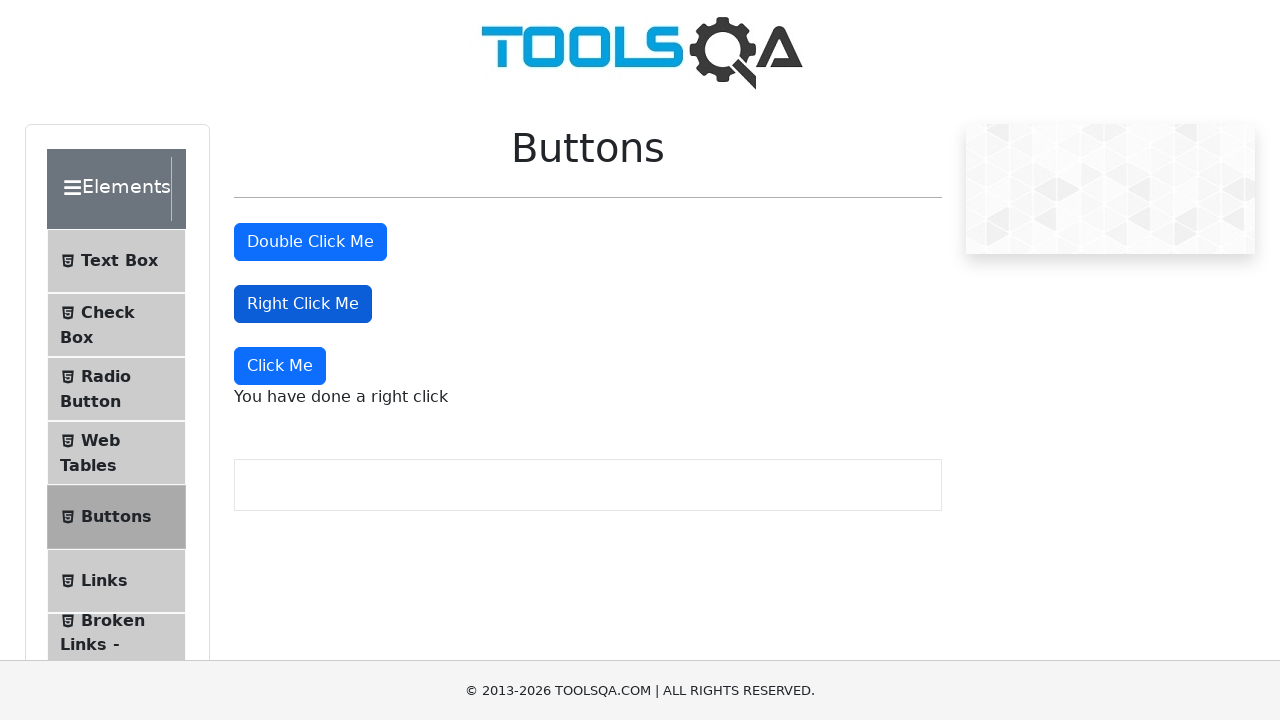

Verified message text is 'You have done a right click'
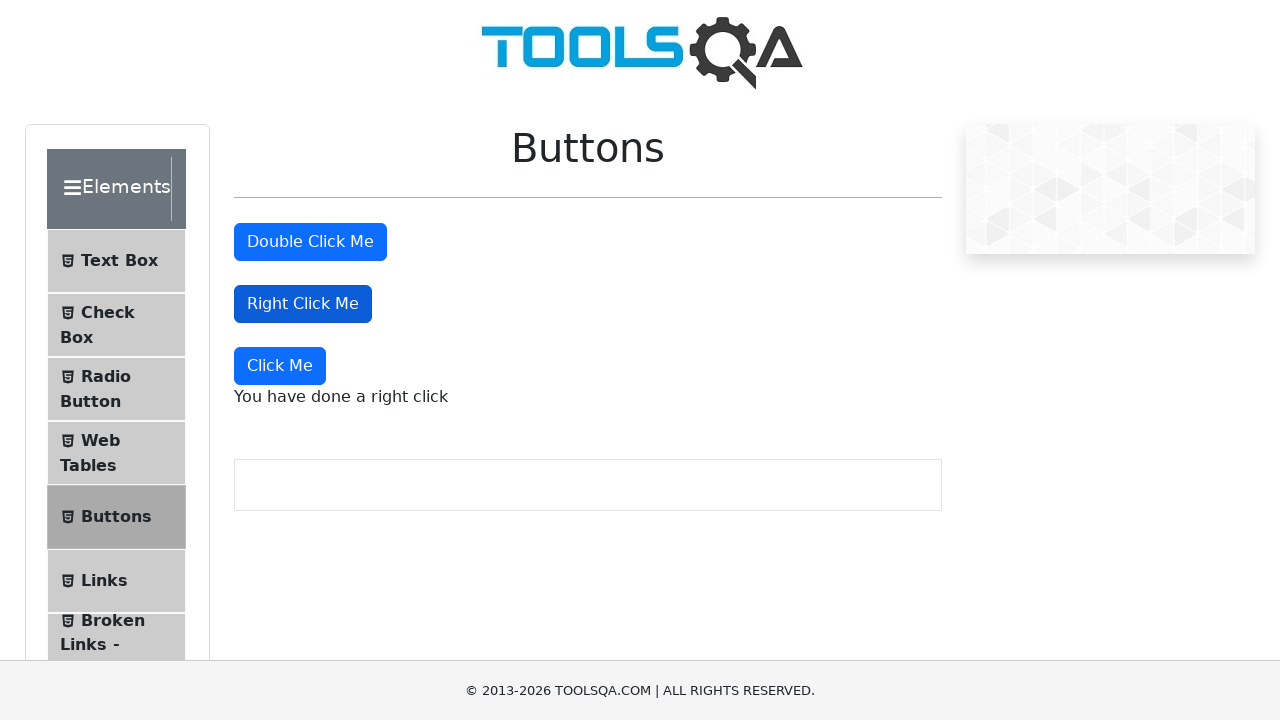

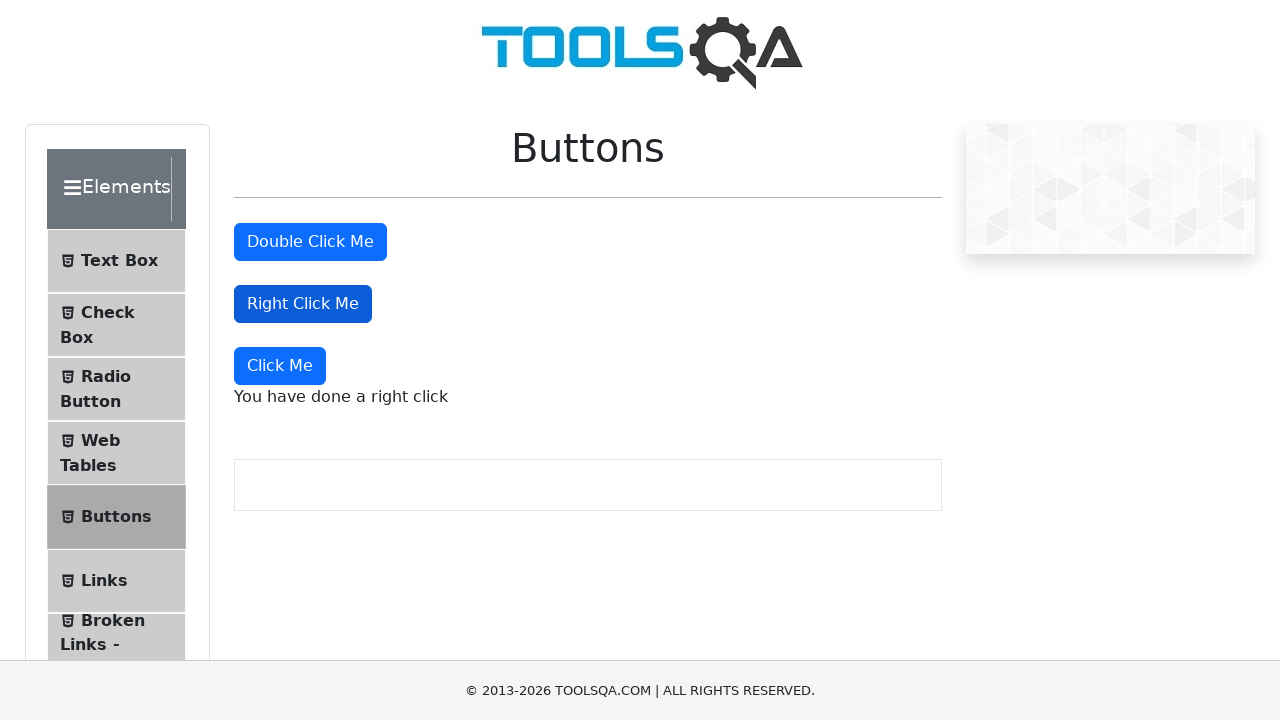